Tests handling a JavaScript prompt dialog by triggering it and dismissing it (clicking Cancel), verifying the result shows "null".

Starting URL: https://the-internet.herokuapp.com/javascript_alerts

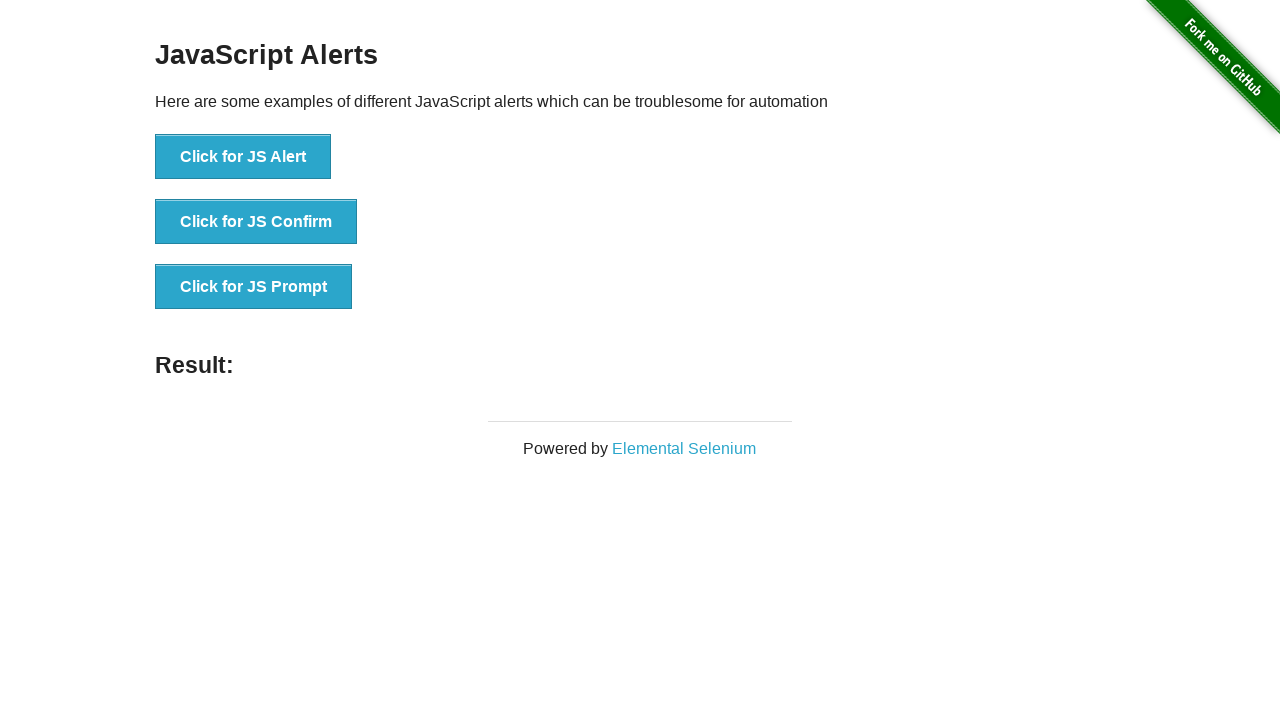

Set up dialog handler to dismiss prompt dialogs
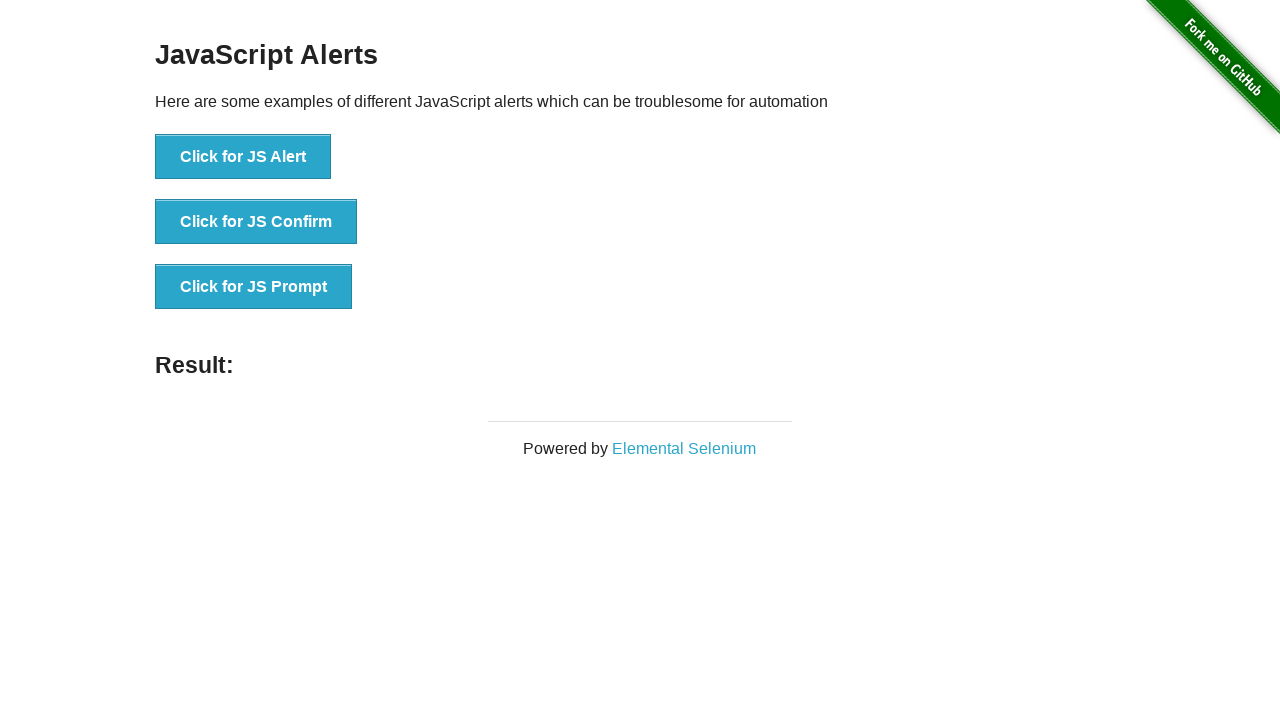

Clicked button to trigger JavaScript prompt dialog at (254, 287) on button[onclick='jsPrompt()']
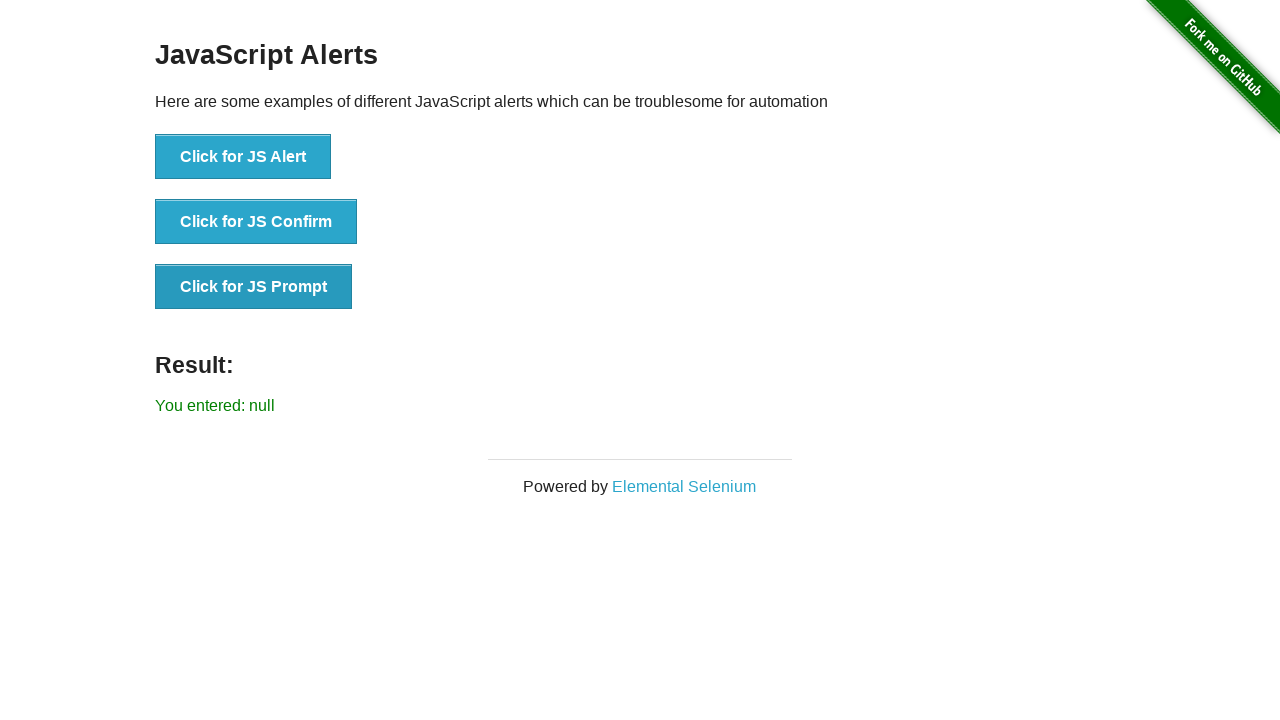

Waited for result element to appear after dismissing prompt
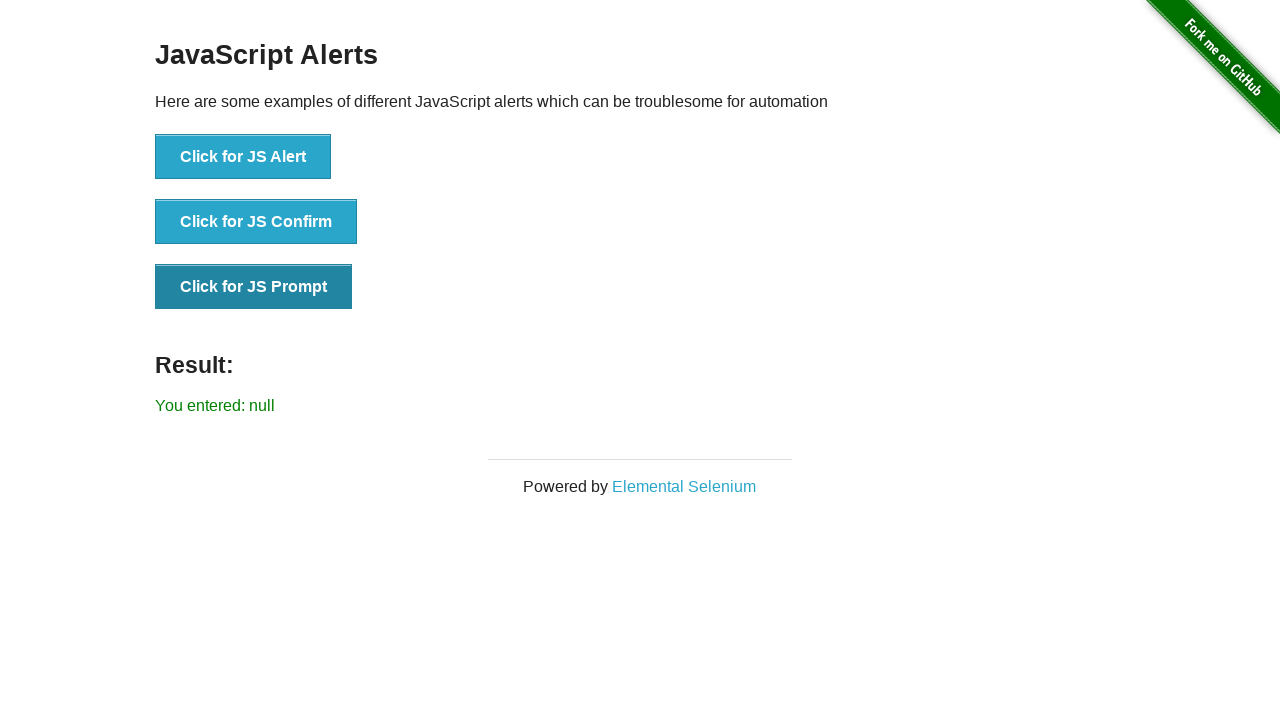

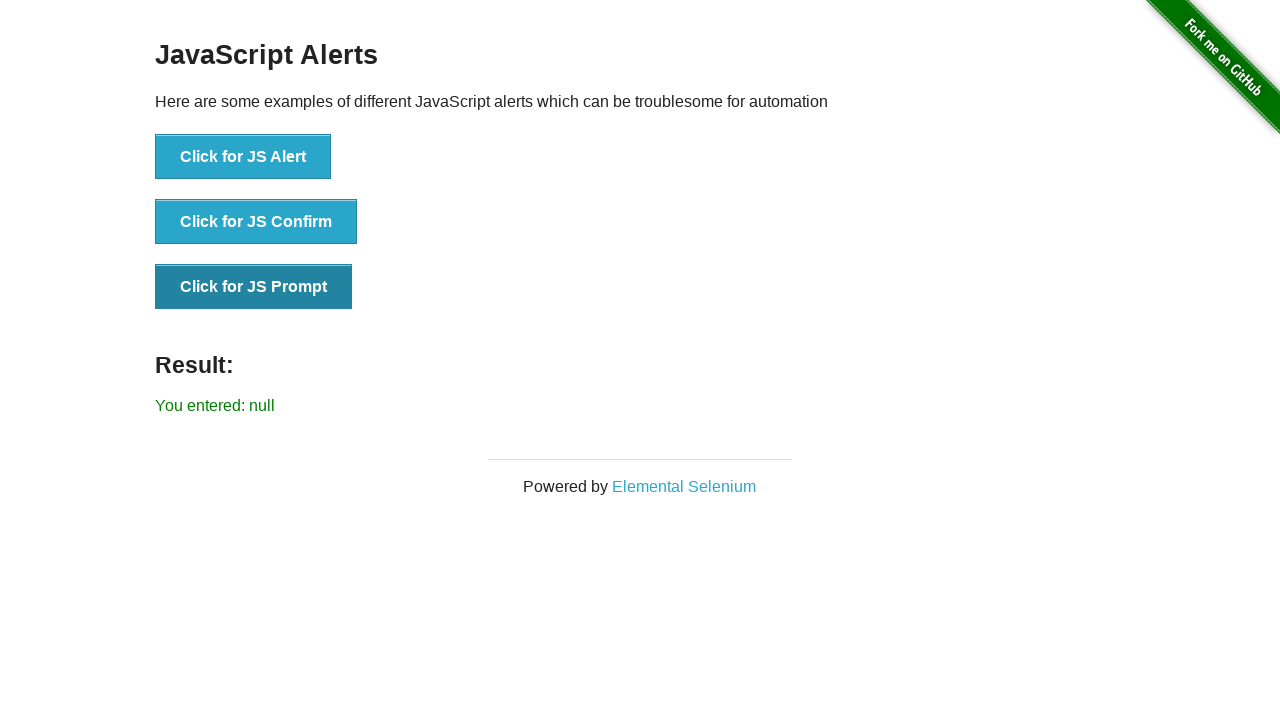